Tests clicking the "I'm Feeling Lucky" demo button and verifying the demo loads

Starting URL: https://neuronpedia.org/gemma-scope#microscope

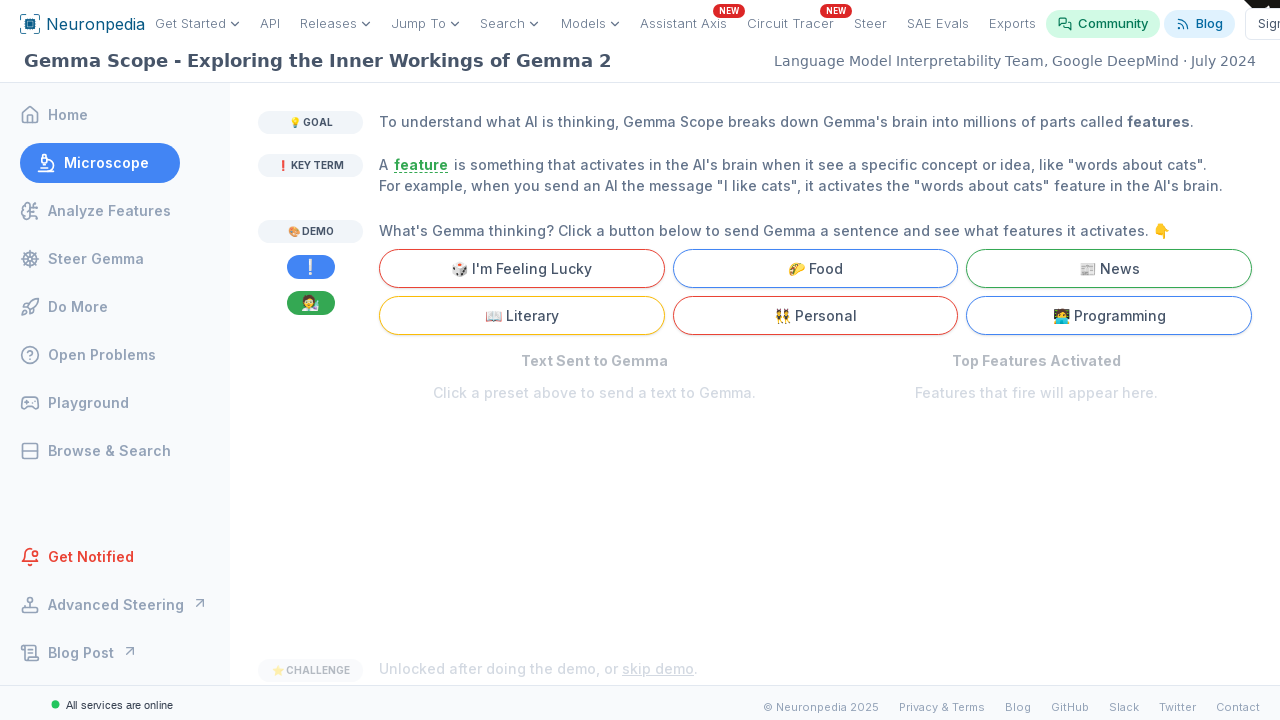

Clicked 'I'm Feeling Lucky' demo button at (522, 268) on internal:text="I'm Feeling Lucky"i
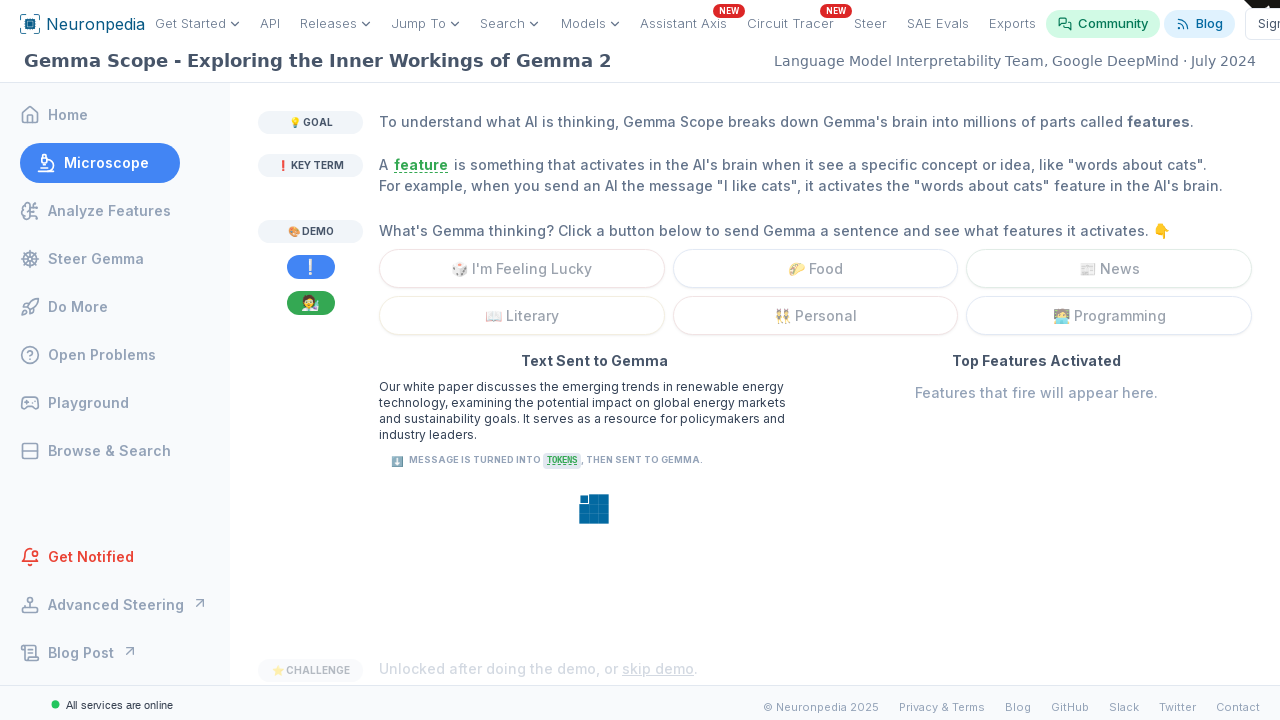

Demo loaded successfully - preset instruction text disappeared
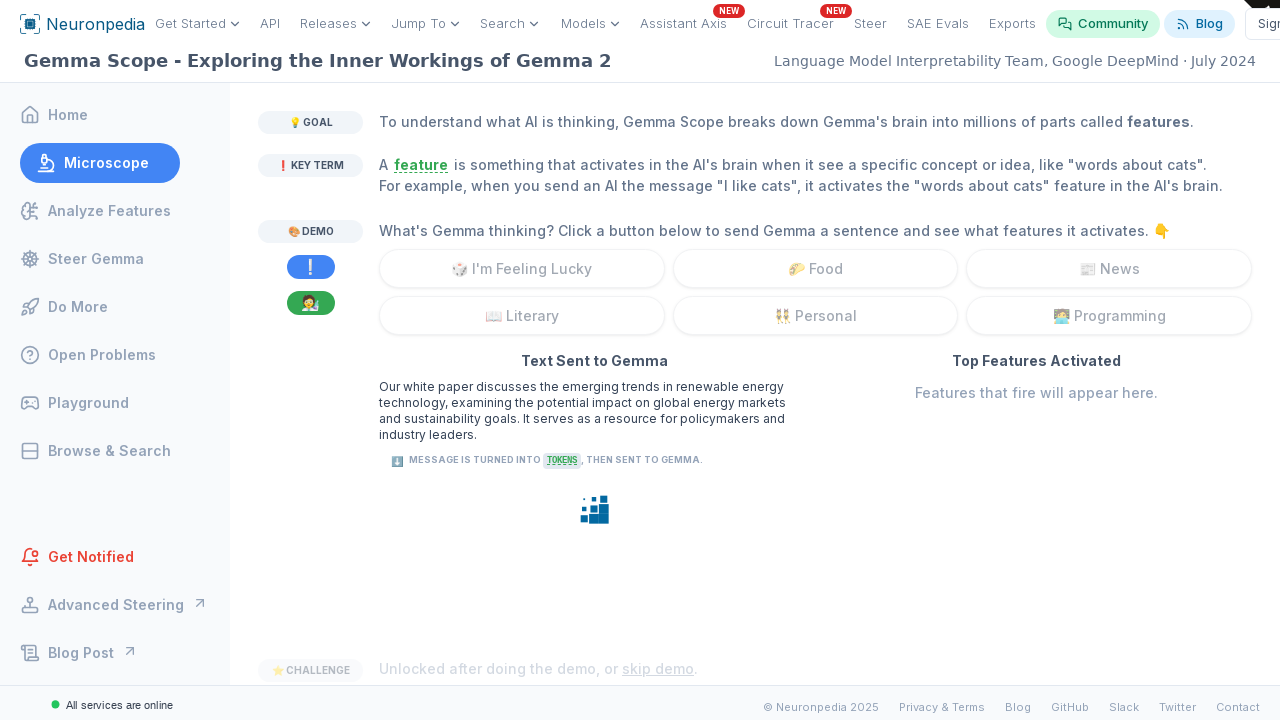

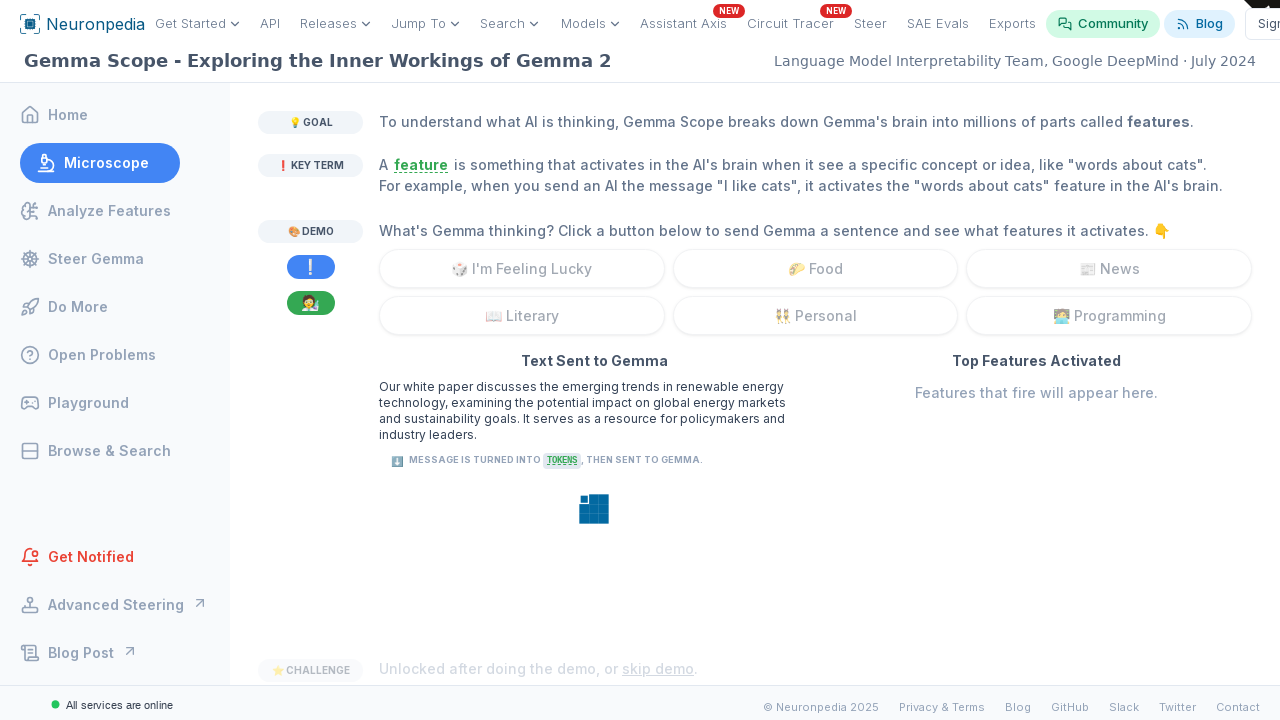